Clicks on the About link in the top navigation bar and verifies redirect to about page

Starting URL: https://webshop-agil-testautomatiserare.netlify.app/

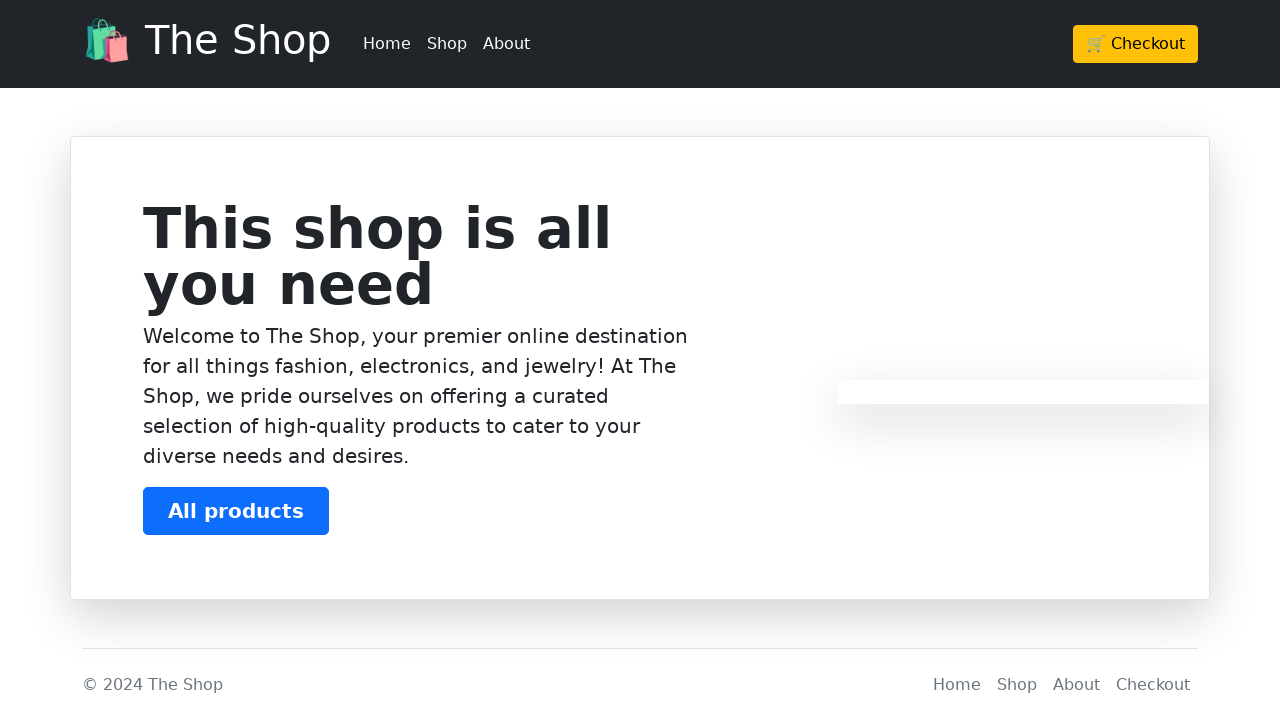

Navigated to starting URL
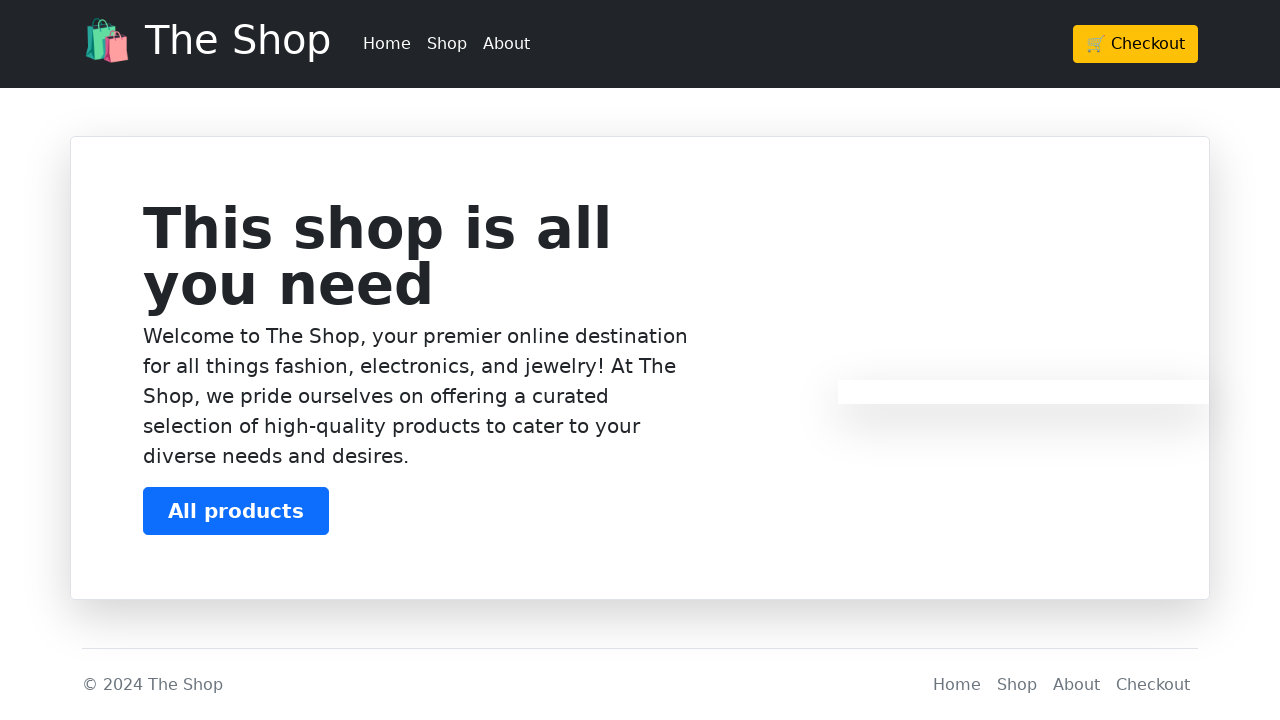

Clicked About link in top navigation bar at (506, 44) on xpath=(//a[@class='nav-link px-2 text-white' and text()='About'])[1]
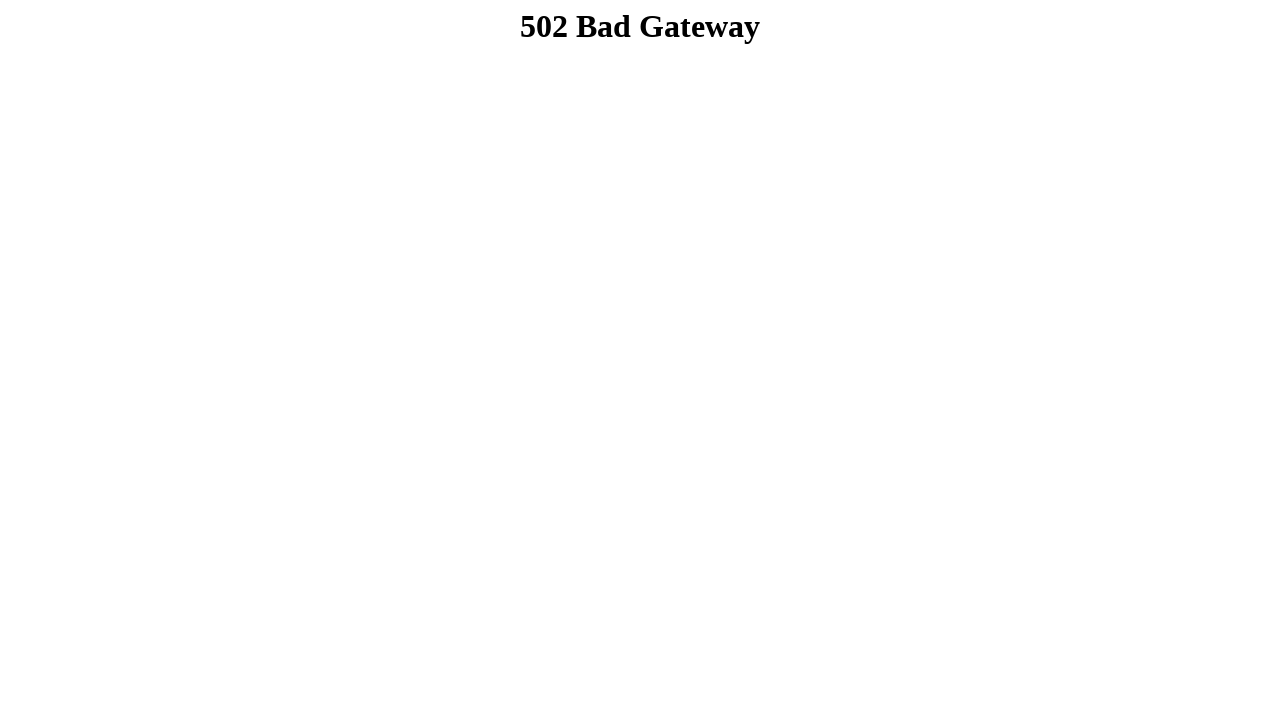

Verified redirect to about page
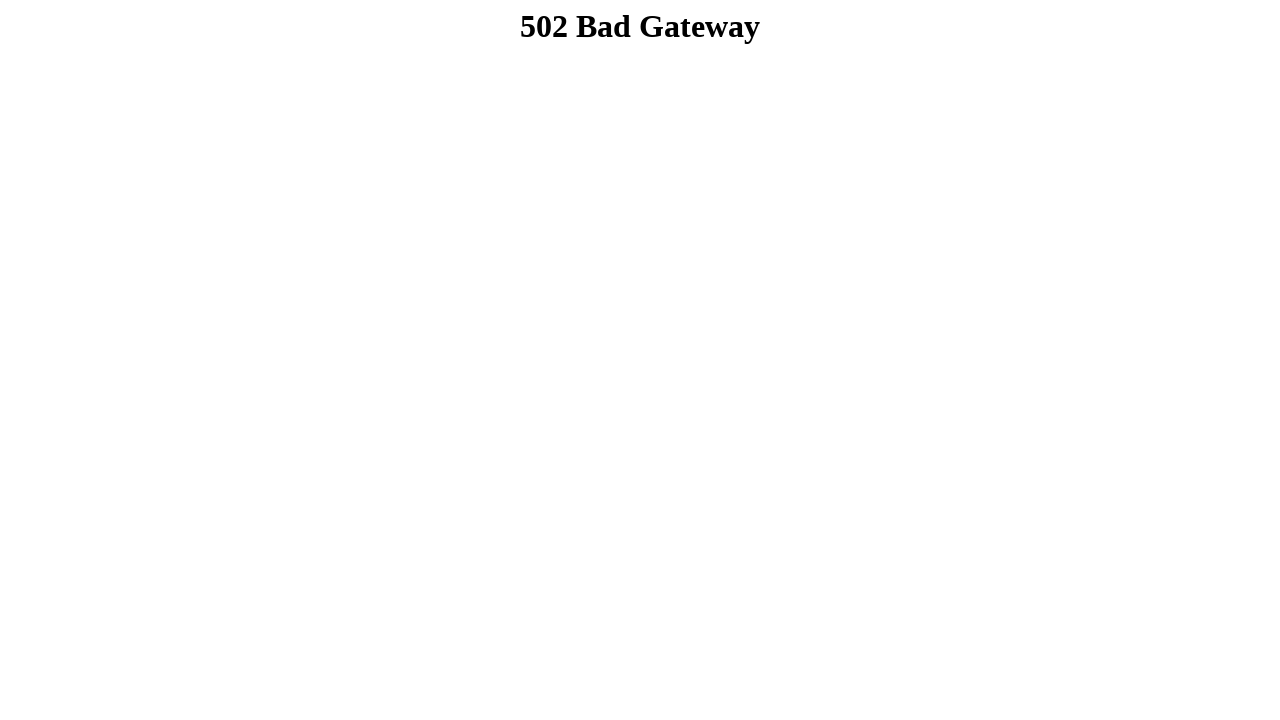

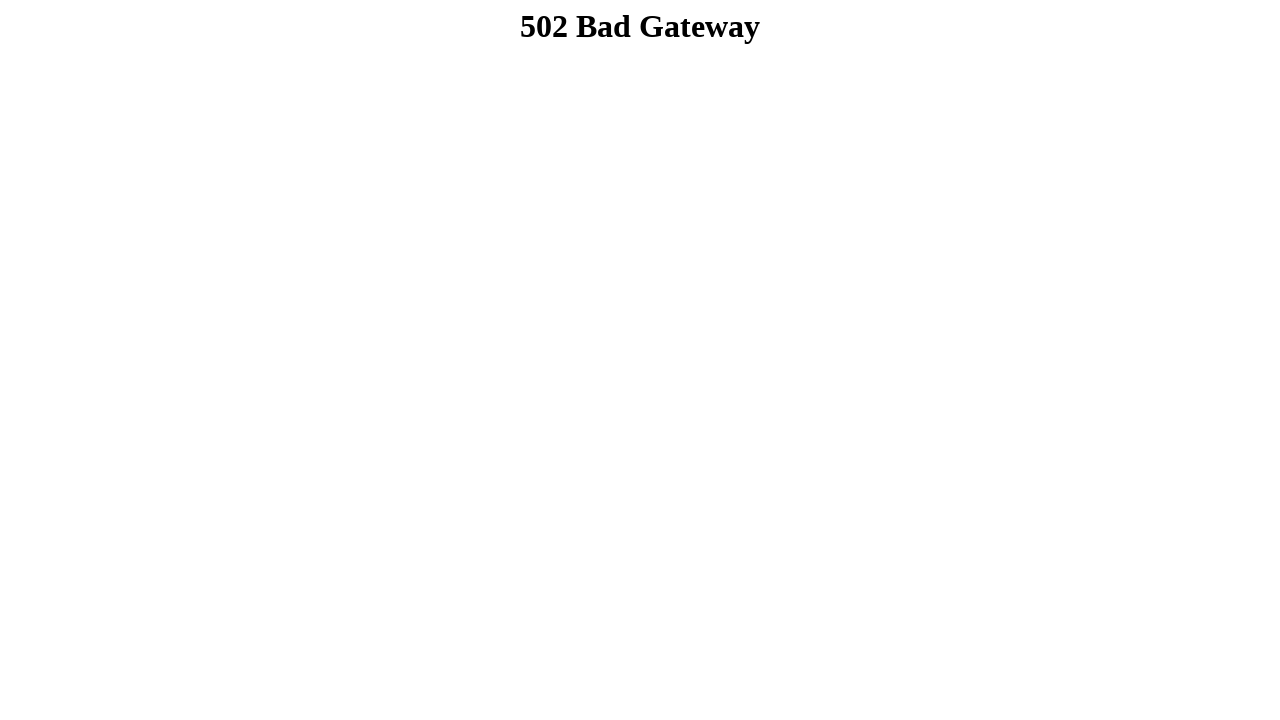